Tests dropdown select functionality by selecting options using visible text, index, and value methods on a single-select dropdown element

Starting URL: https://v1.training-support.net/selenium/selects

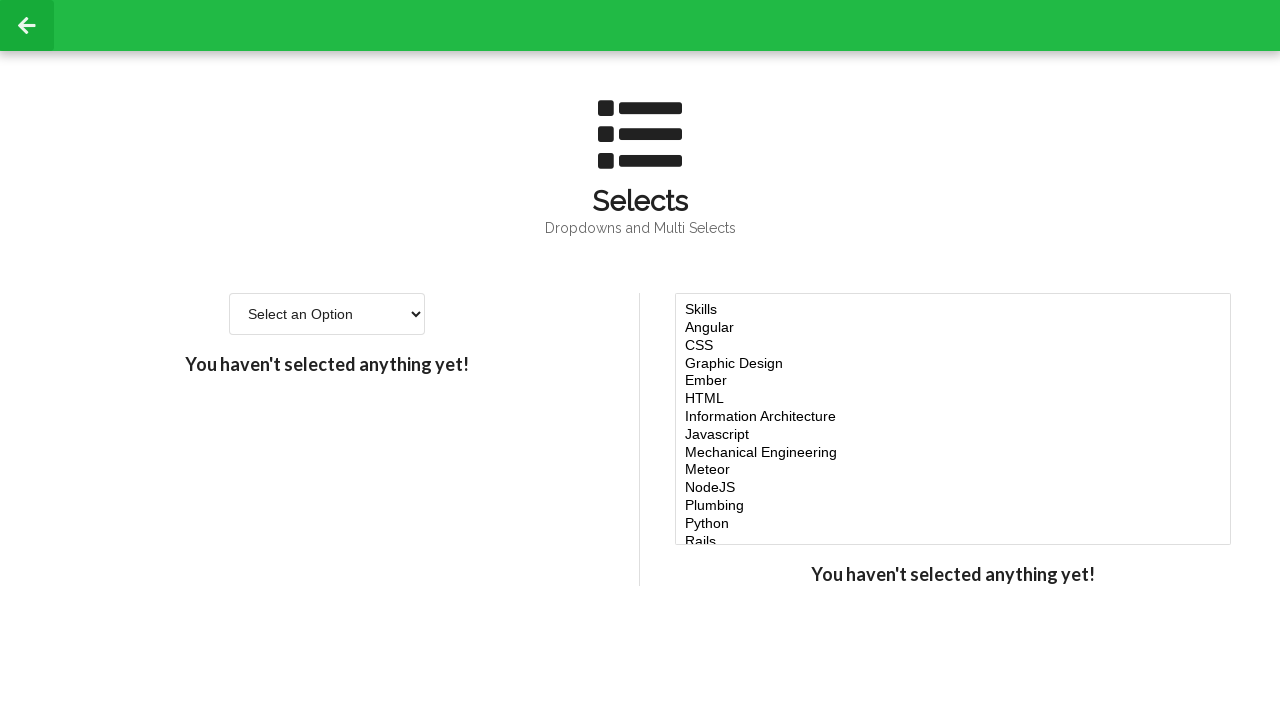

Selected 'Option 2' from dropdown using visible text on #single-select
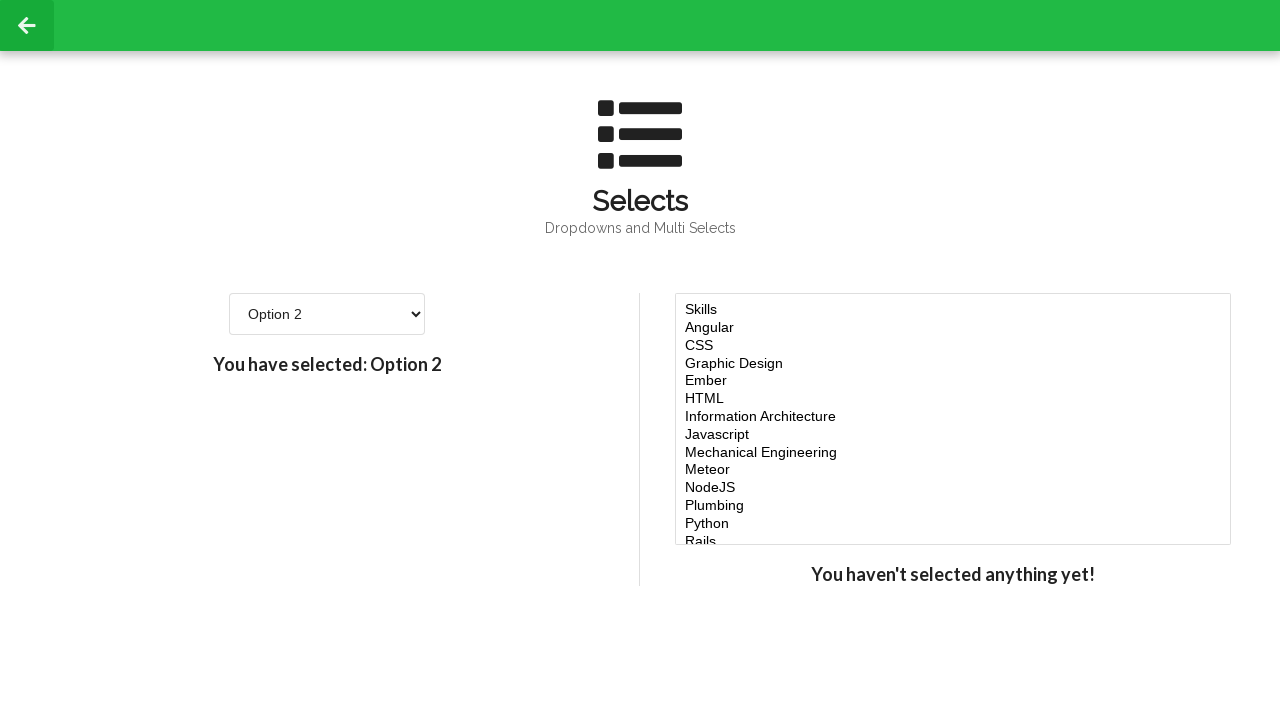

Selected dropdown option at index 3 (4th option) on #single-select
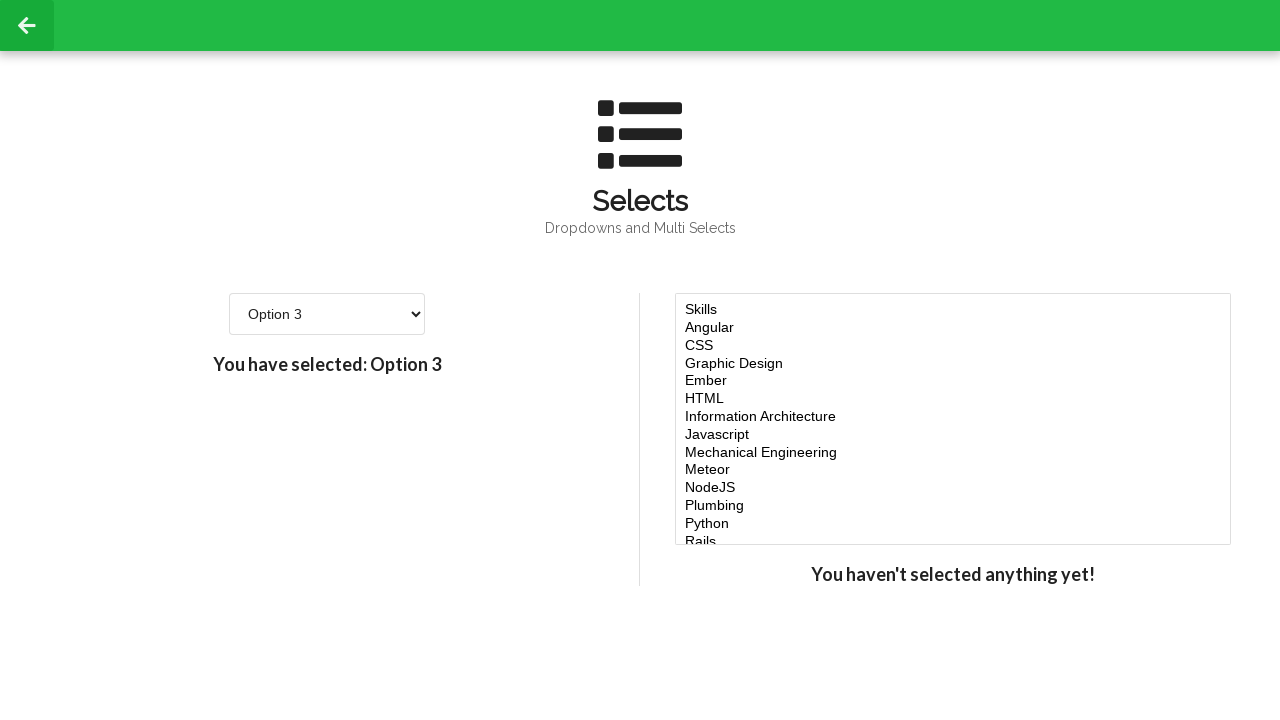

Selected dropdown option with value '4' on #single-select
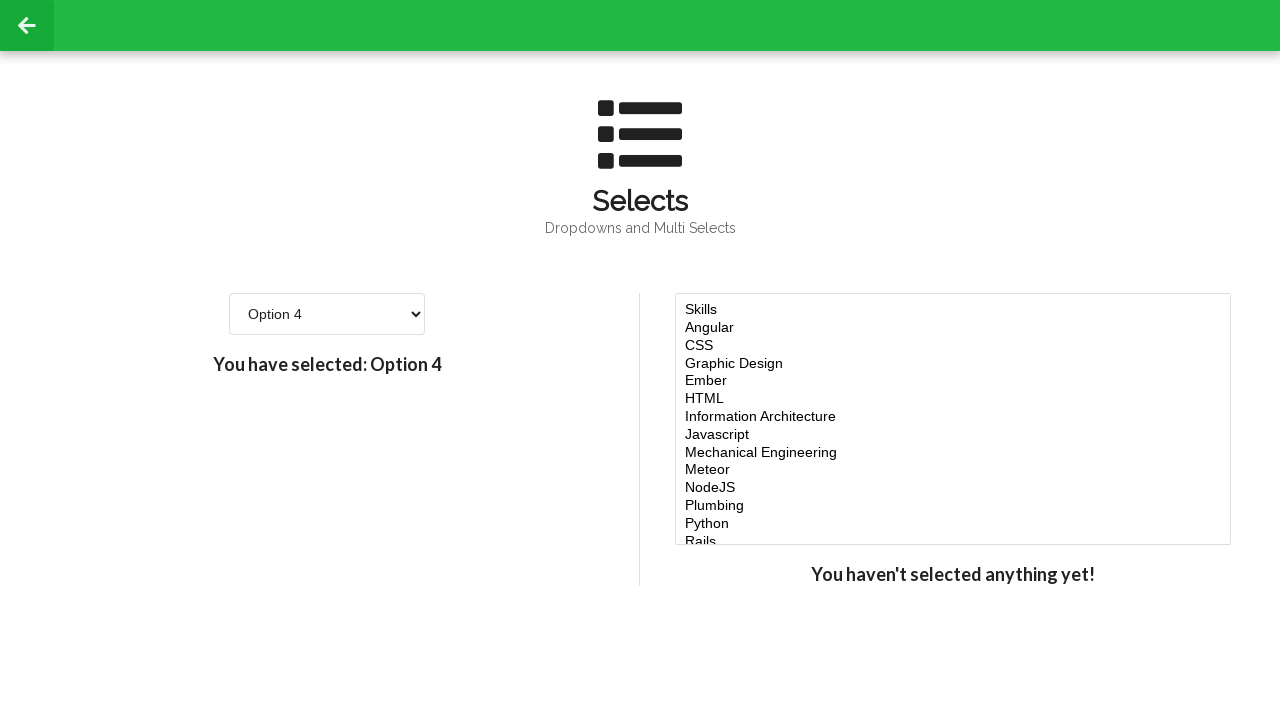

Confirmed dropdown selection is complete
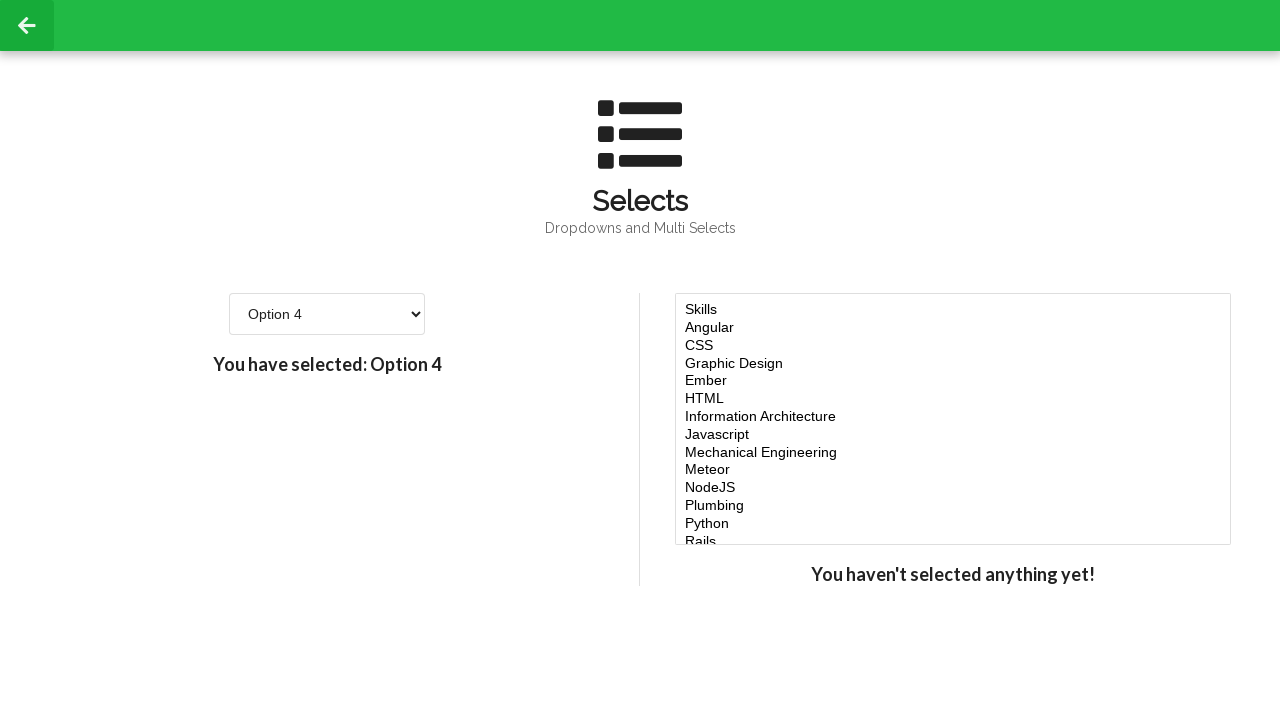

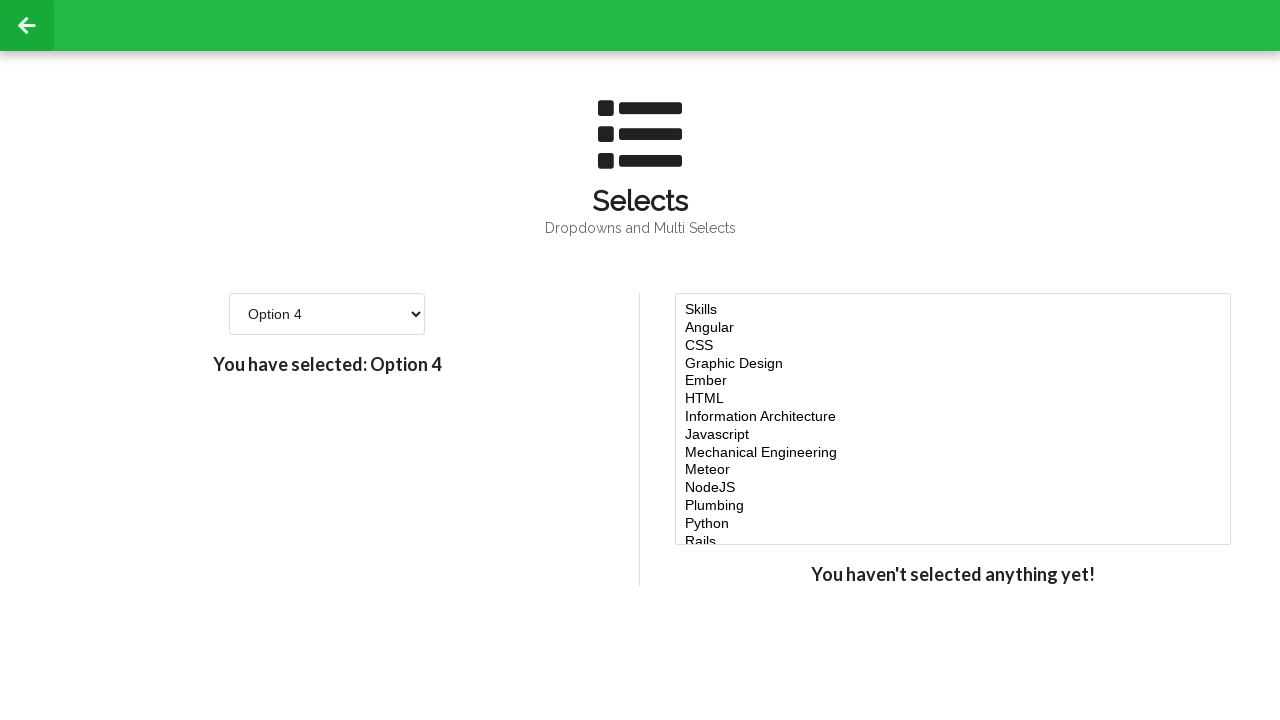